Tests clicking on a link that opens a popup window on a test page

Starting URL: https://omayo.blogspot.com/

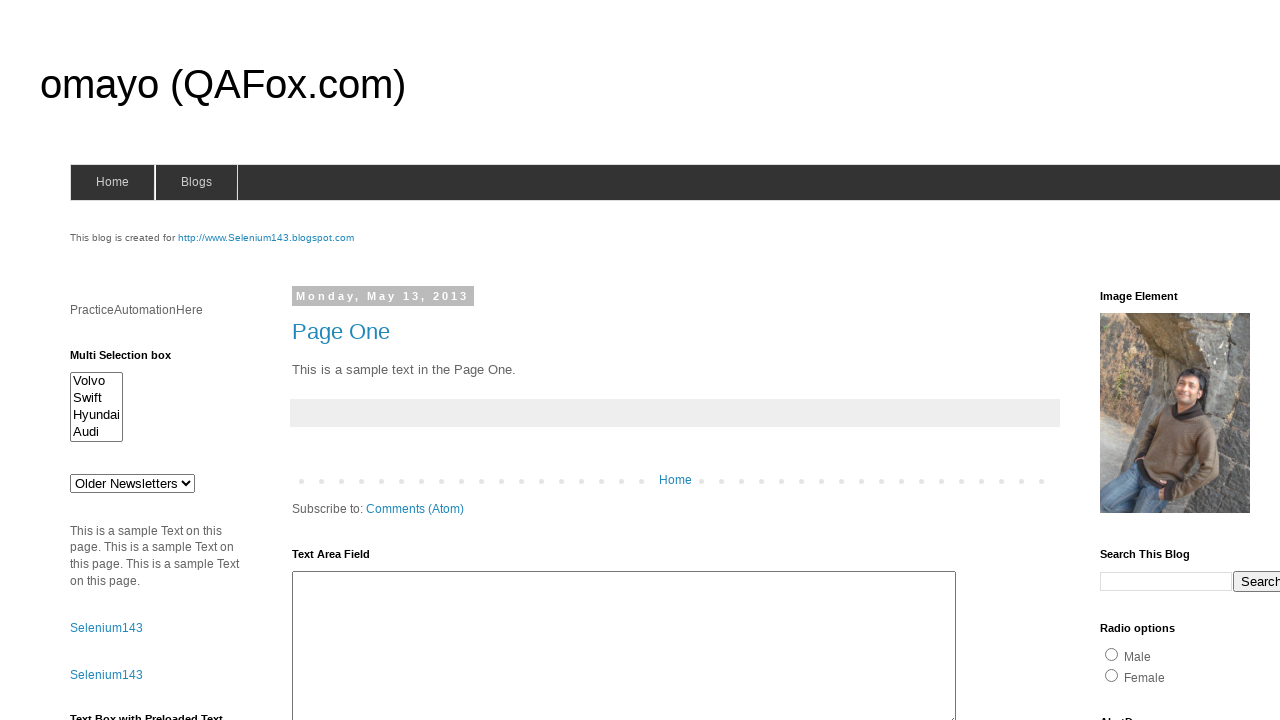

Navigated to https://omayo.blogspot.com/
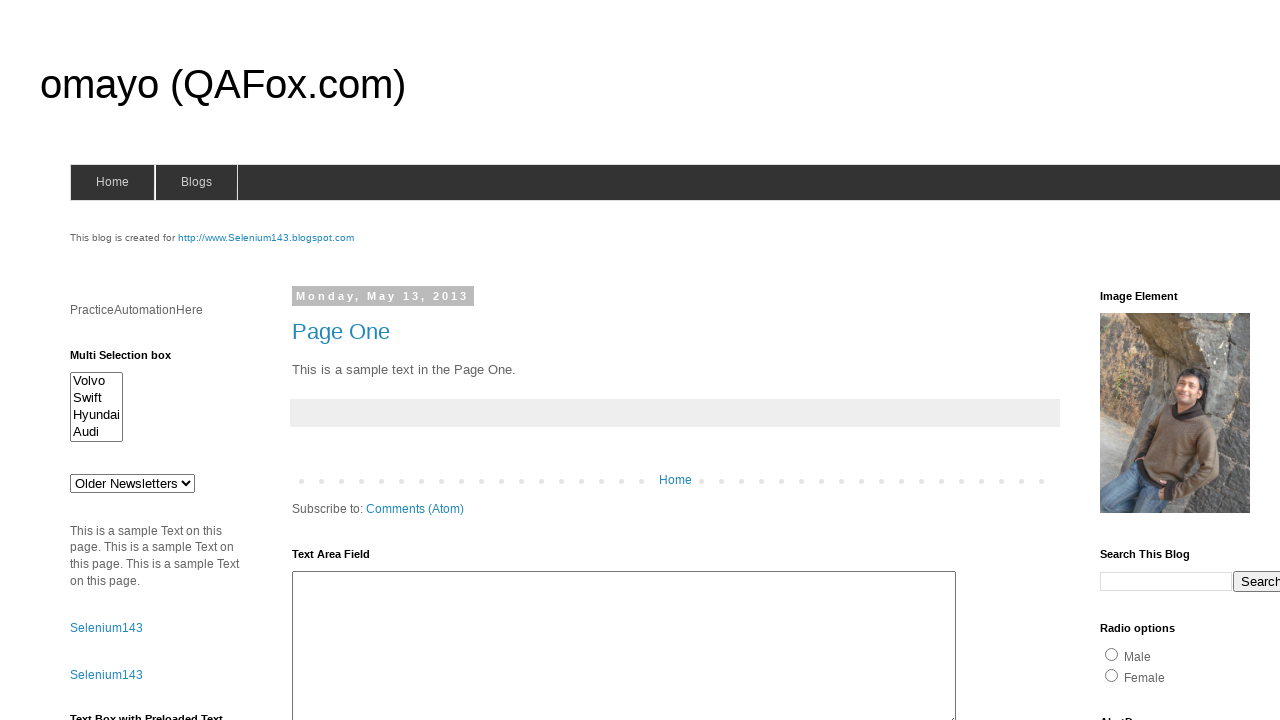

Clicked on 'Open a popup window' link at (132, 360) on text=Open a popup window
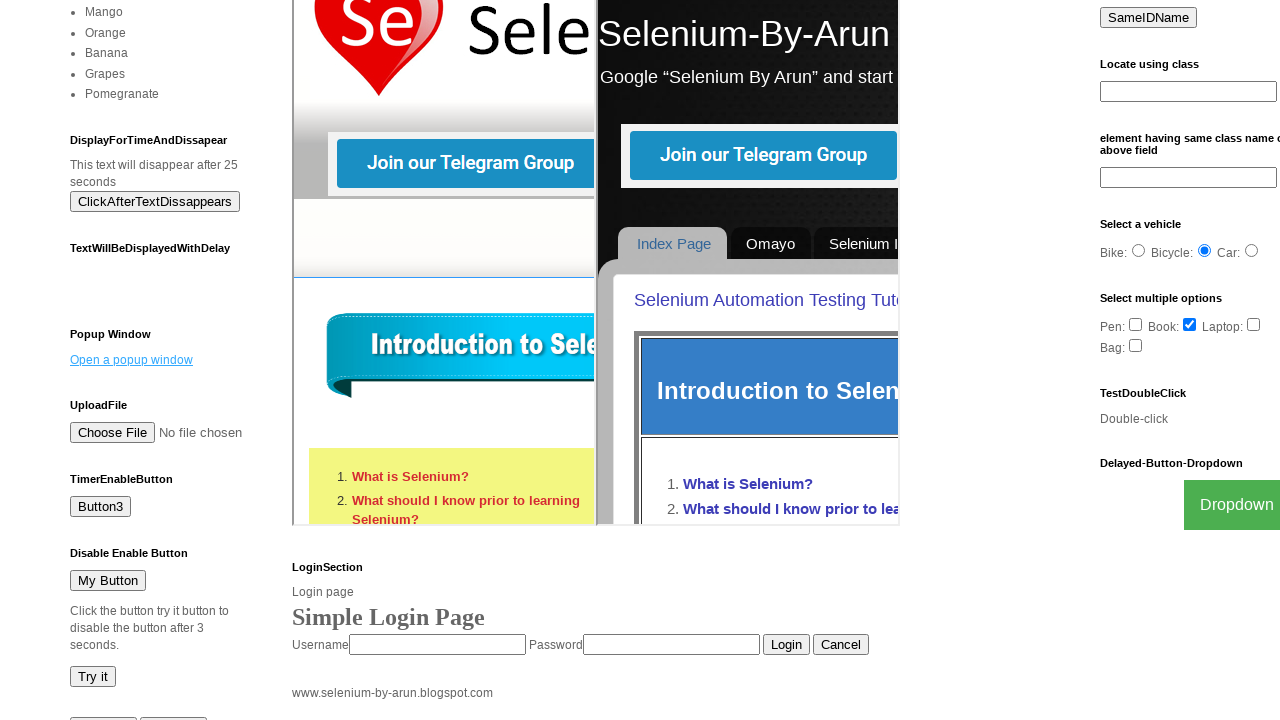

Waited 2 seconds for popup to appear
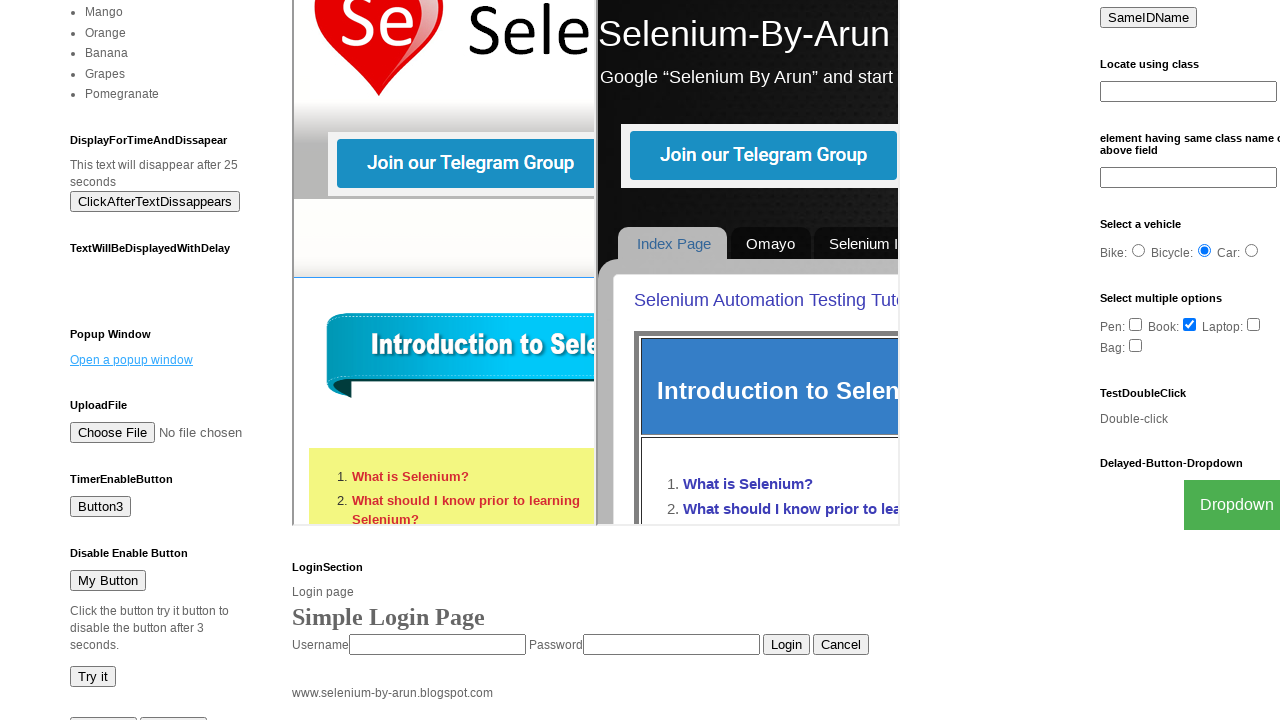

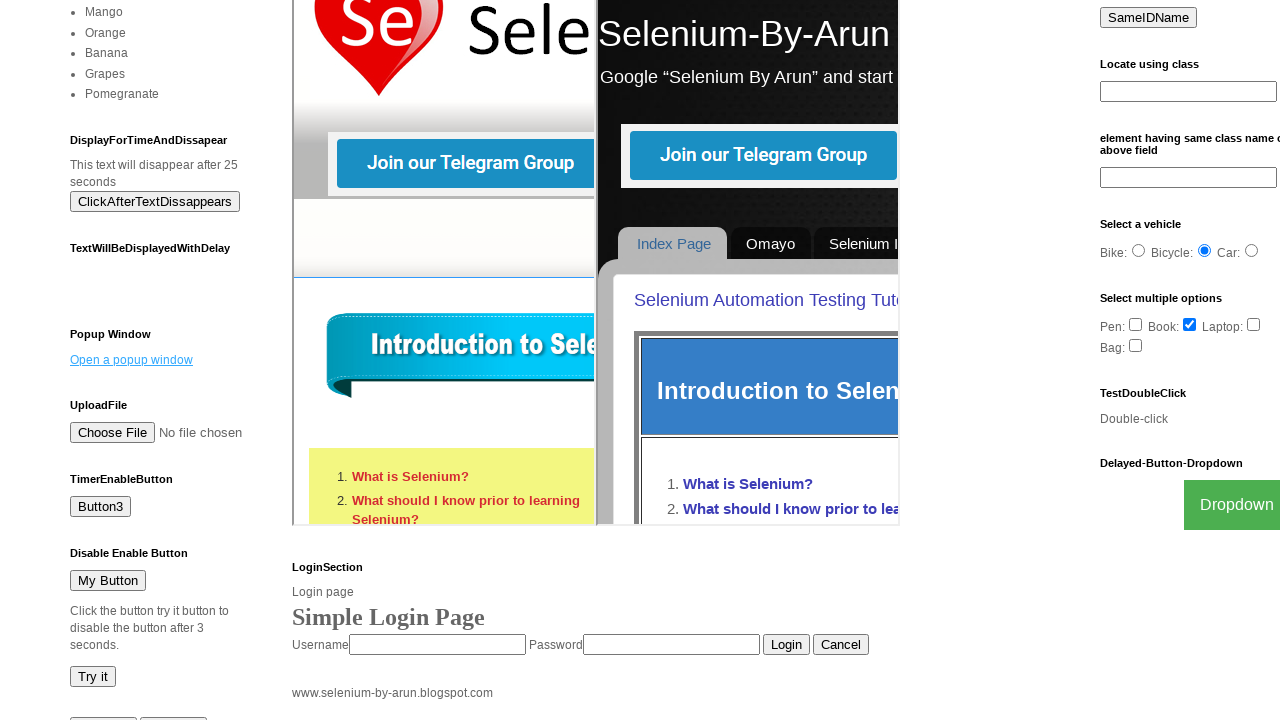